Navigates to a page, clicks a calculated link, fills out a form with personal information, and submits it

Starting URL: http://suninjuly.github.io/find_link_text

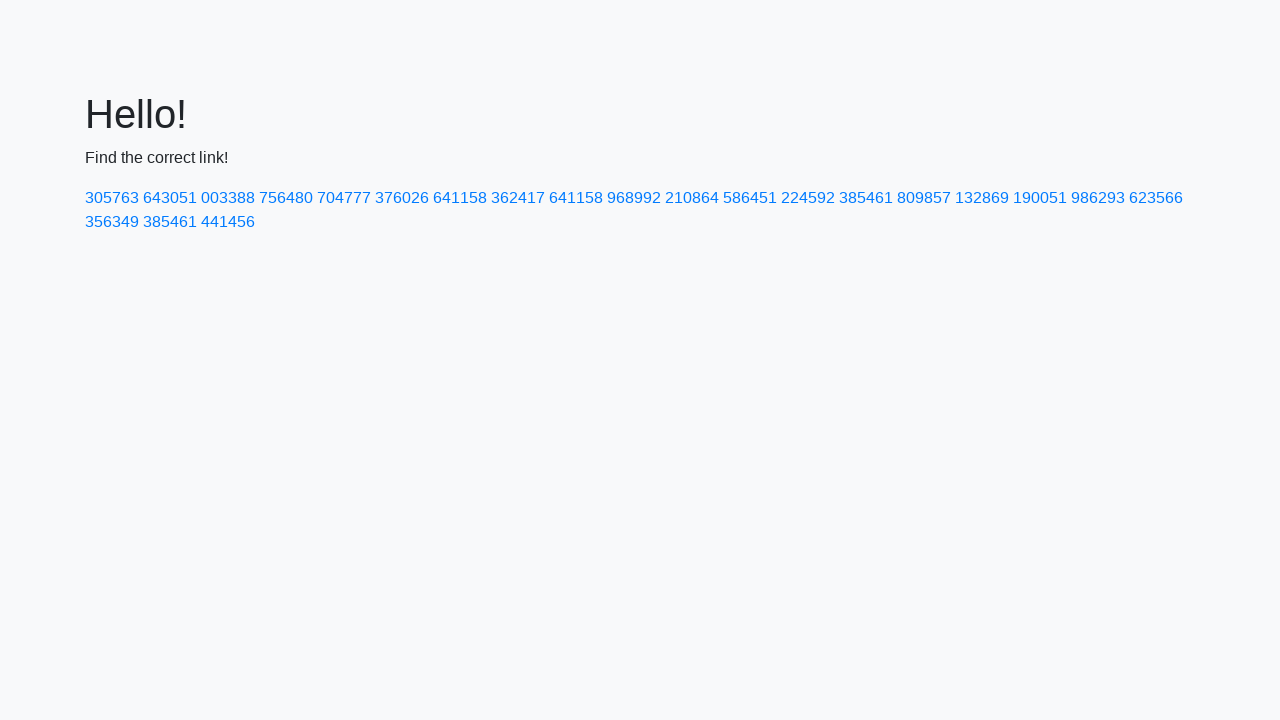

Clicked calculated link with text '224592' at (808, 198) on a:has-text('224592')
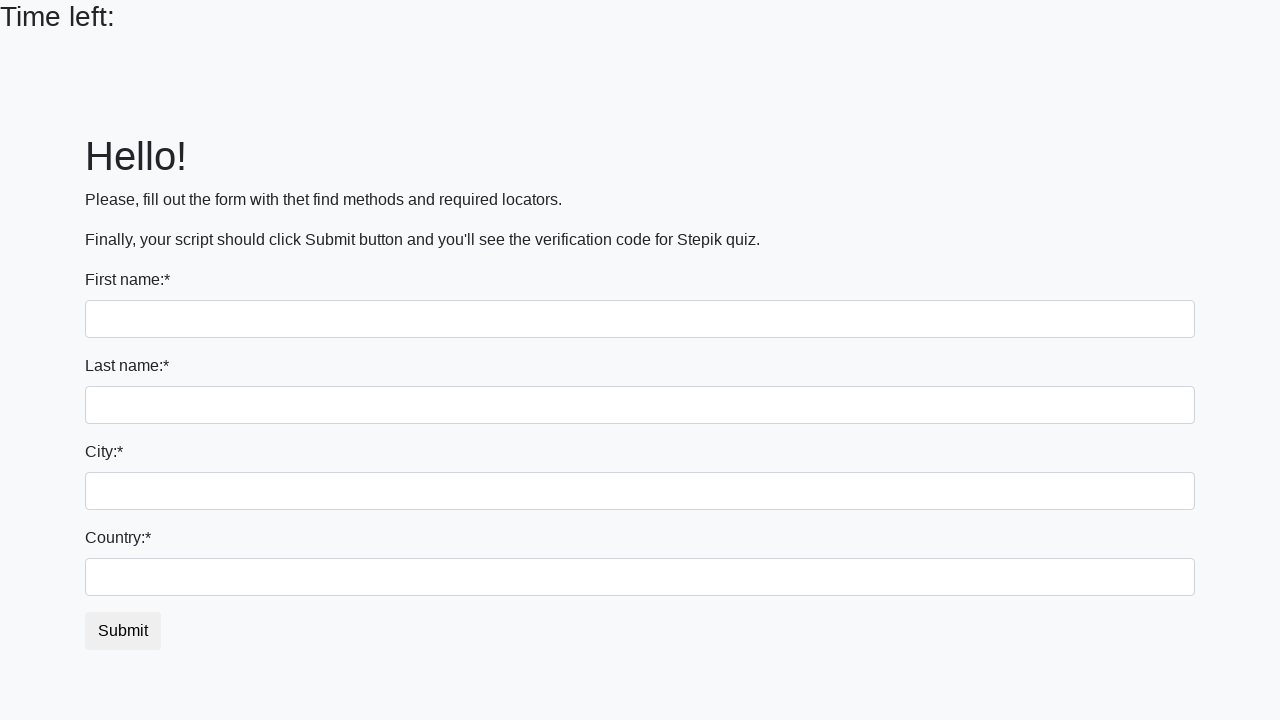

Filled first name field with 'Tema' on input[name='first_name']
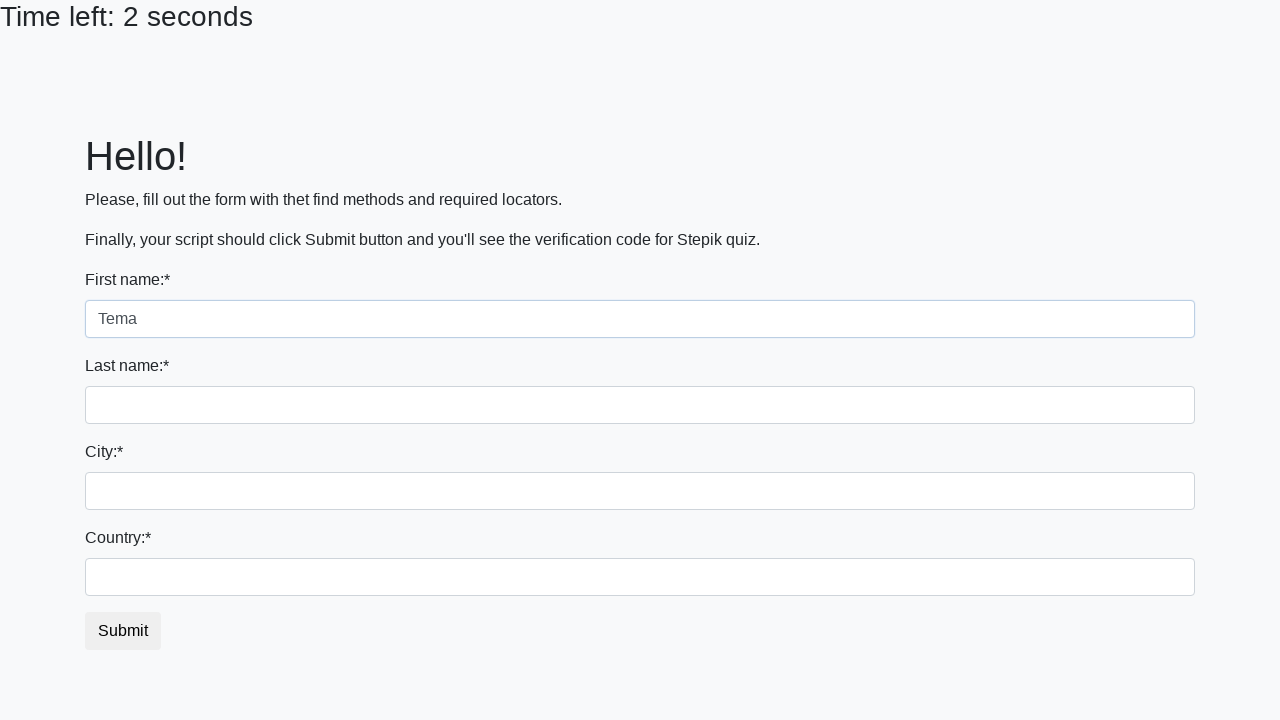

Filled last name field with 'Horkov' on input[name='last_name']
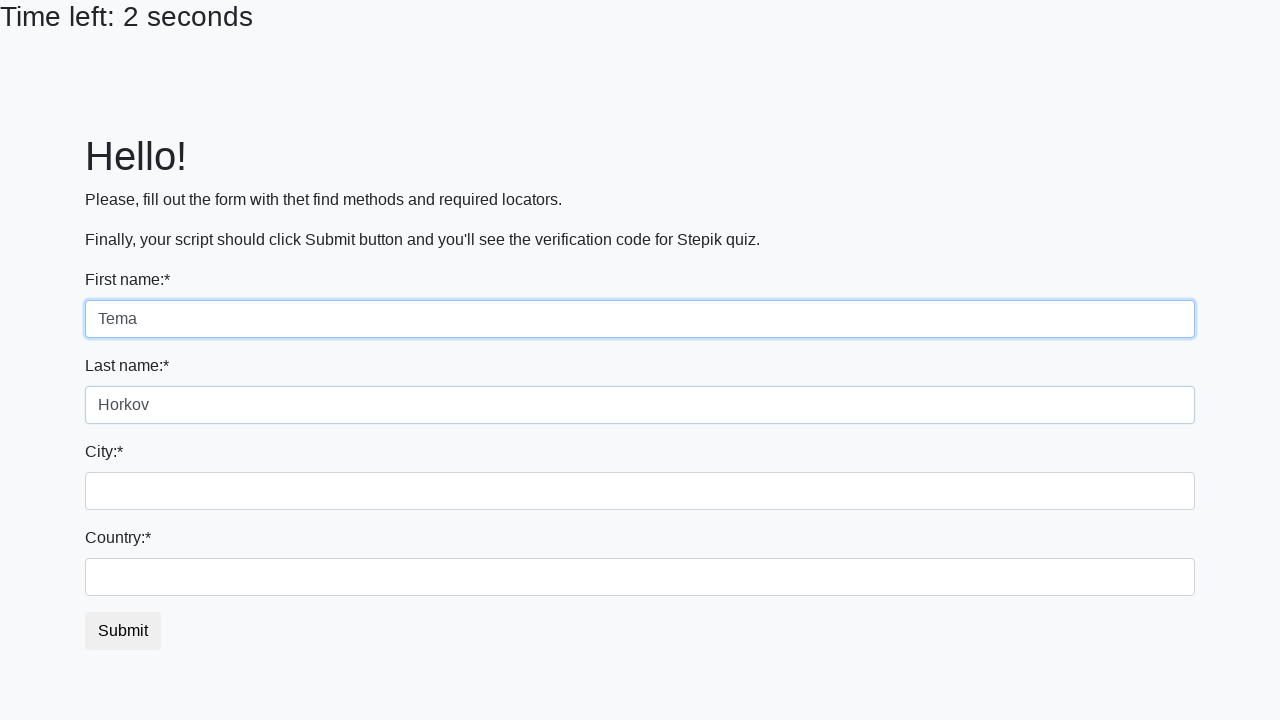

Filled city field with 'Saint-P' on .form-control.city
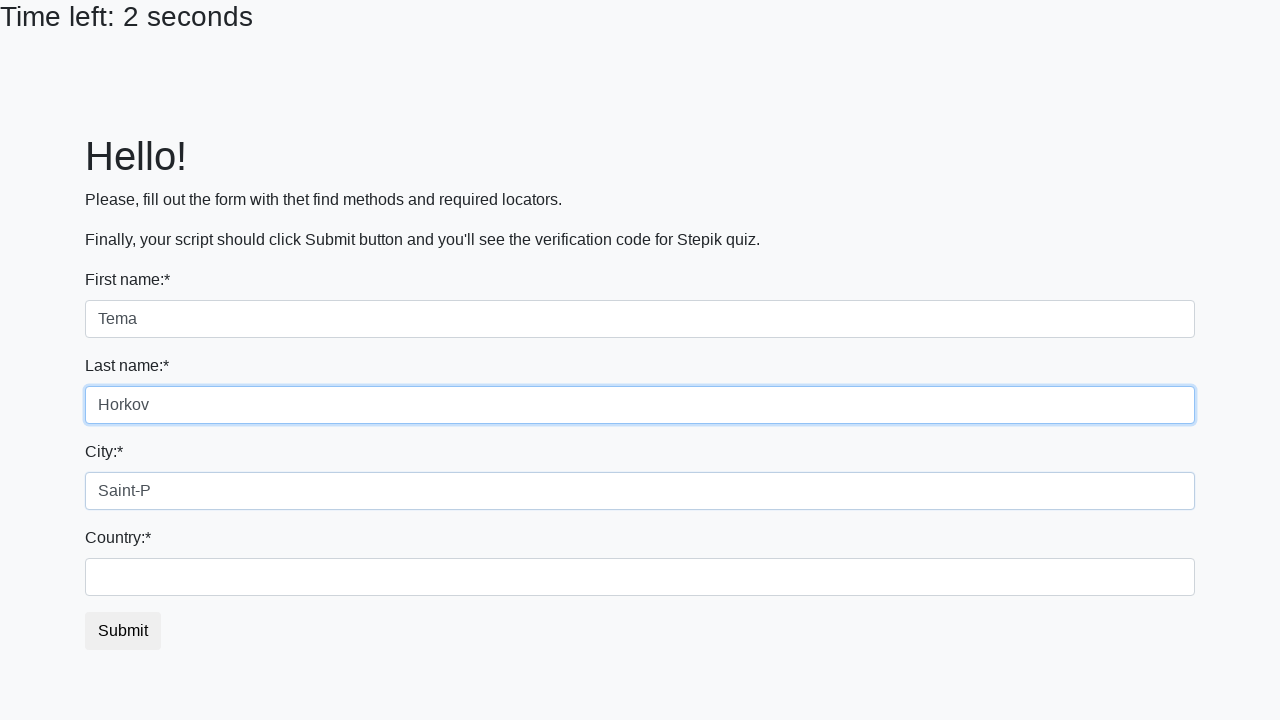

Filled country field with 'Russia' on #country
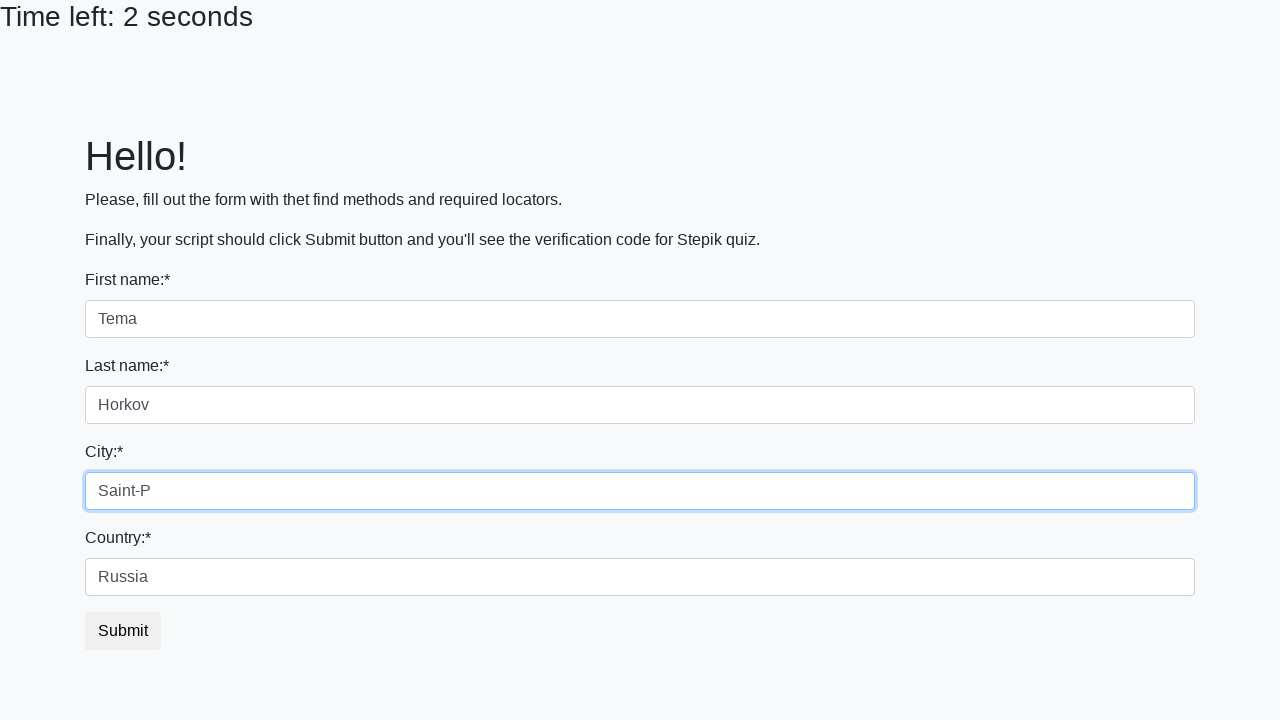

Clicked form submit button at (123, 631) on button
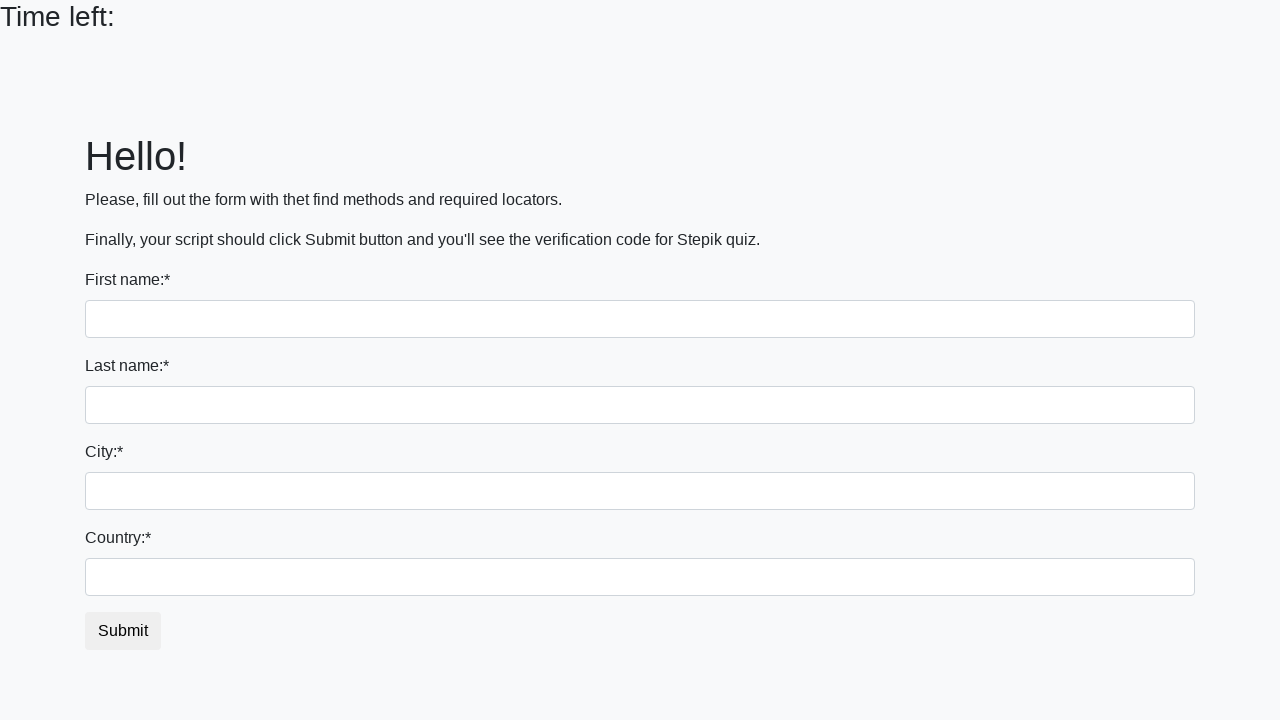

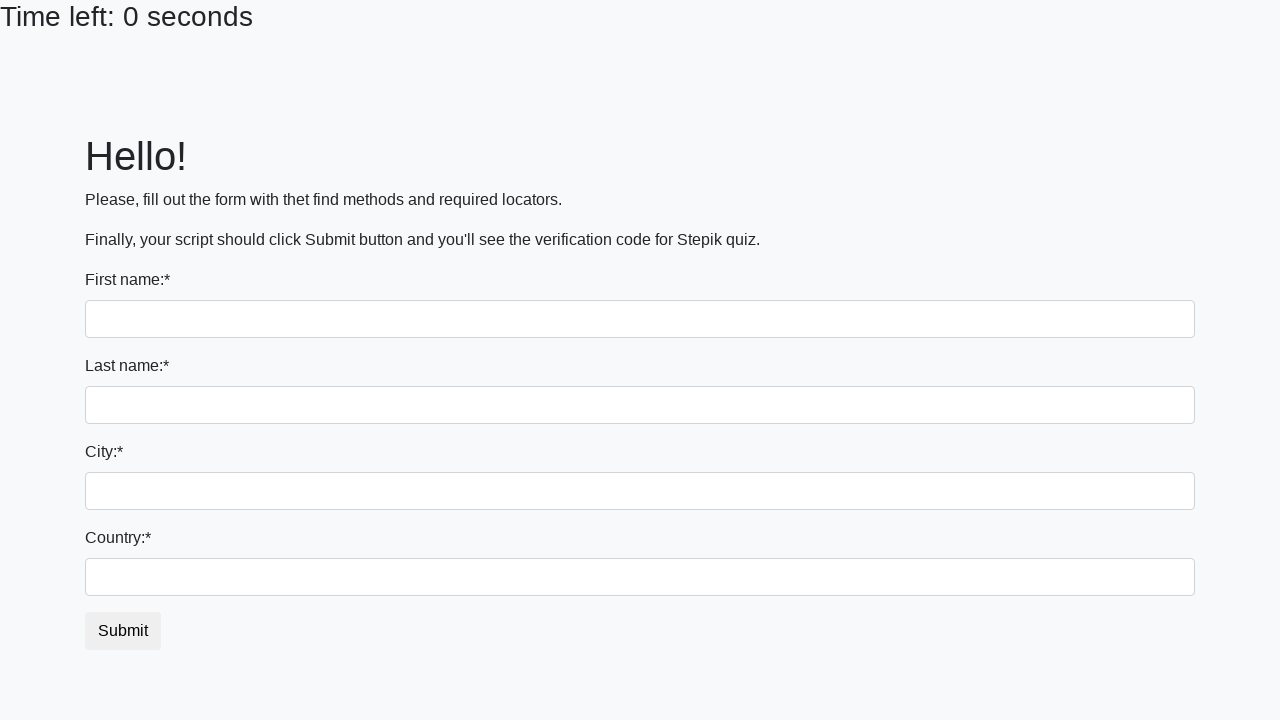